Tests dynamic autocomplete dropdown by typing characters and selecting from the suggestions list

Starting URL: https://codenboxautomationlab.com/practice/

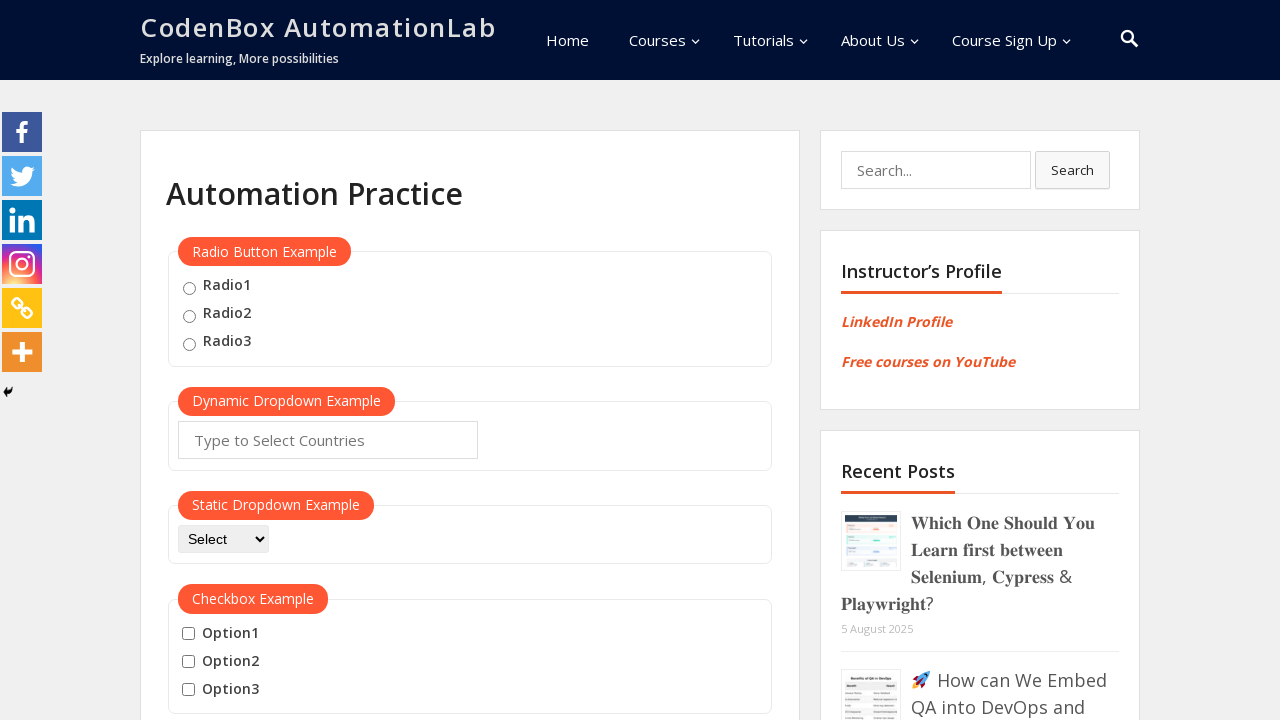

Typed 'MA' into the autocomplete input field on #autocomplete
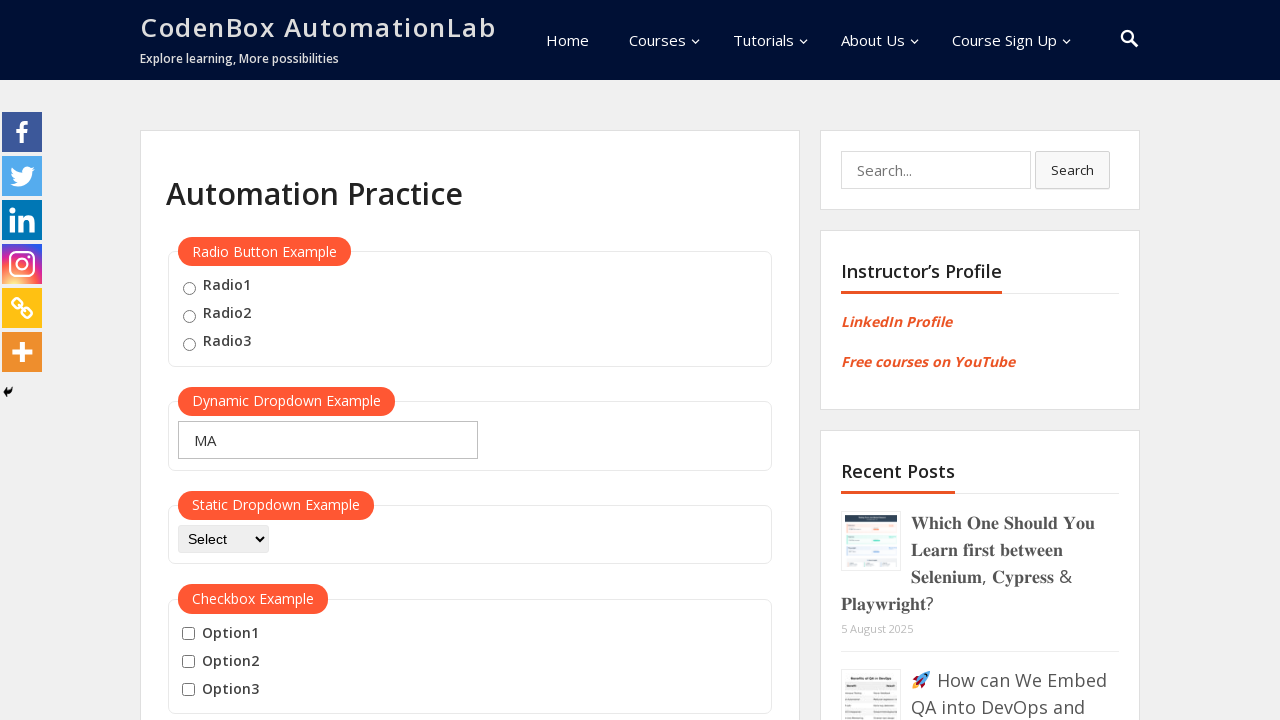

Waited 1000ms for autocomplete suggestions to appear
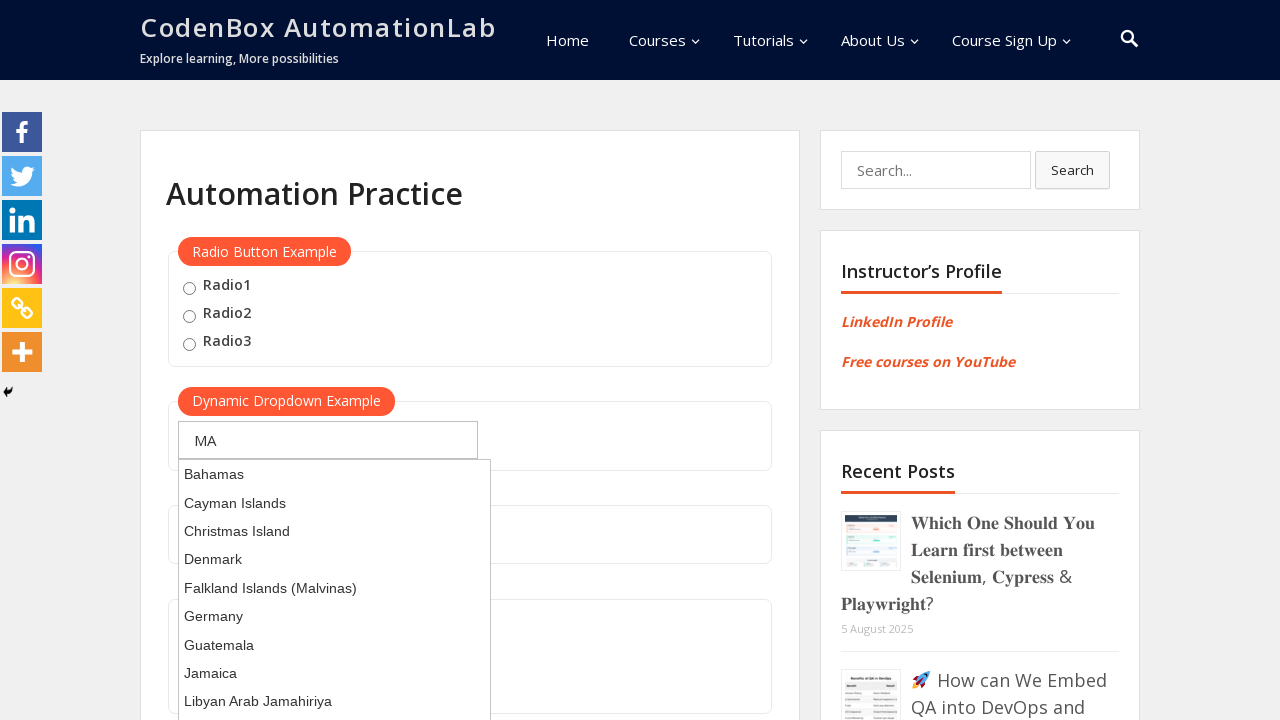

Pressed ArrowDown to navigate to first suggestion
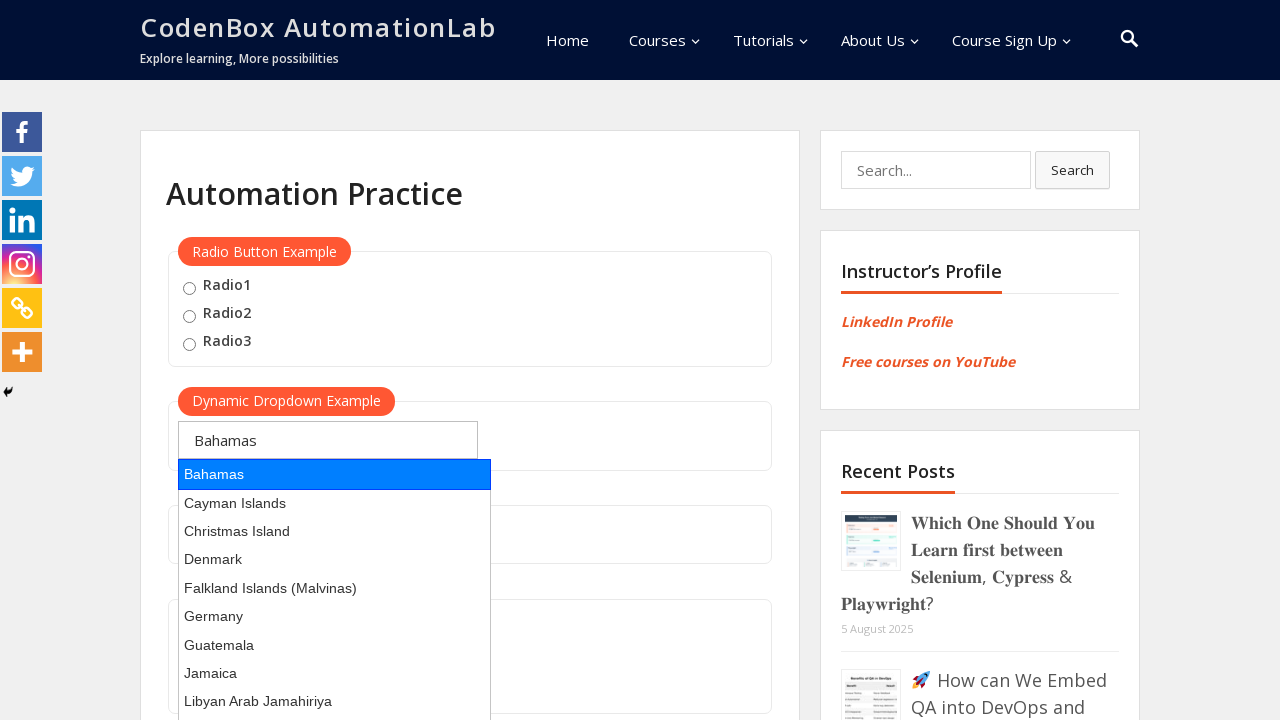

Pressed Enter to select the highlighted suggestion from dropdown
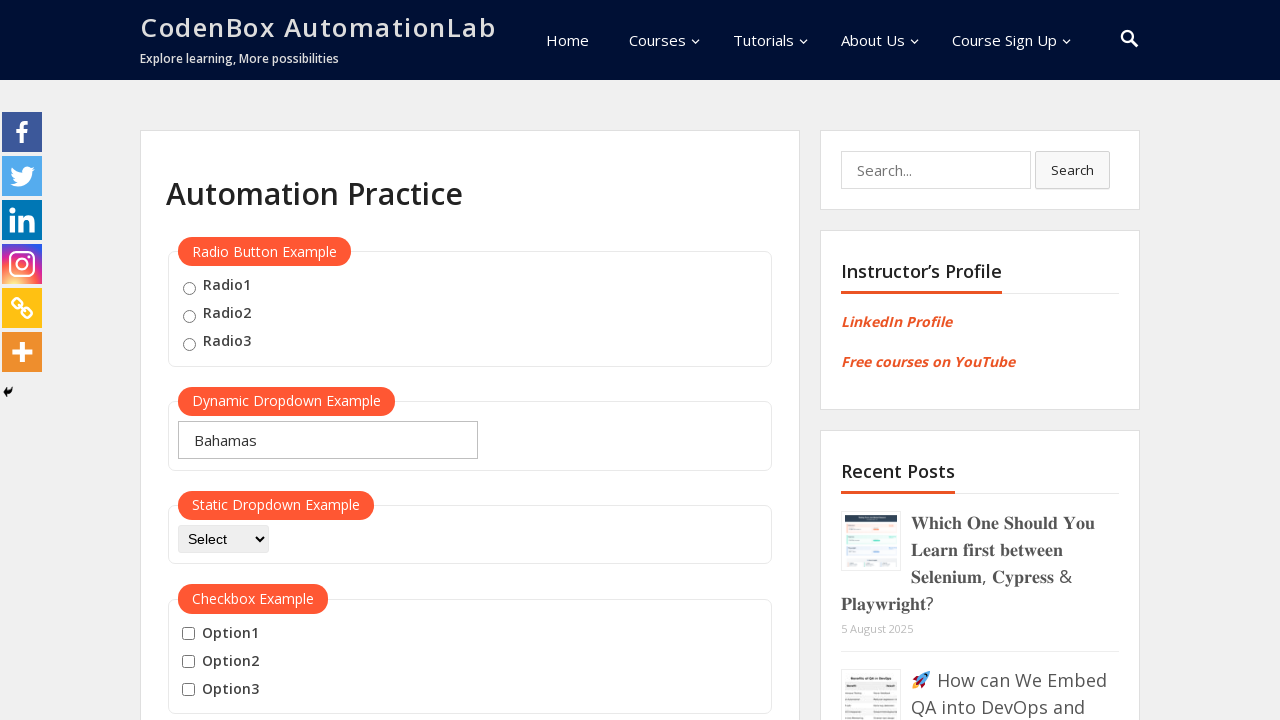

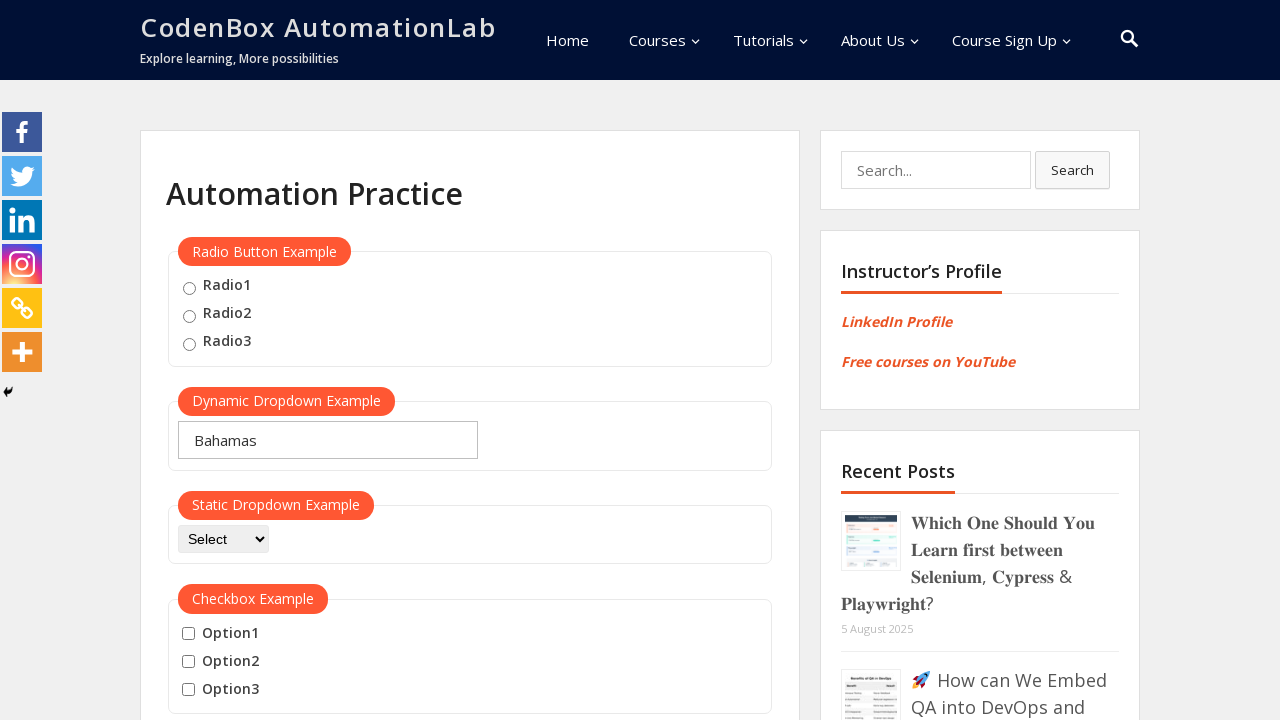